Tests iframe interaction by switching to a frame and entering text into an input field within the frame

Starting URL: https://demo.automationtesting.in/Frames.html

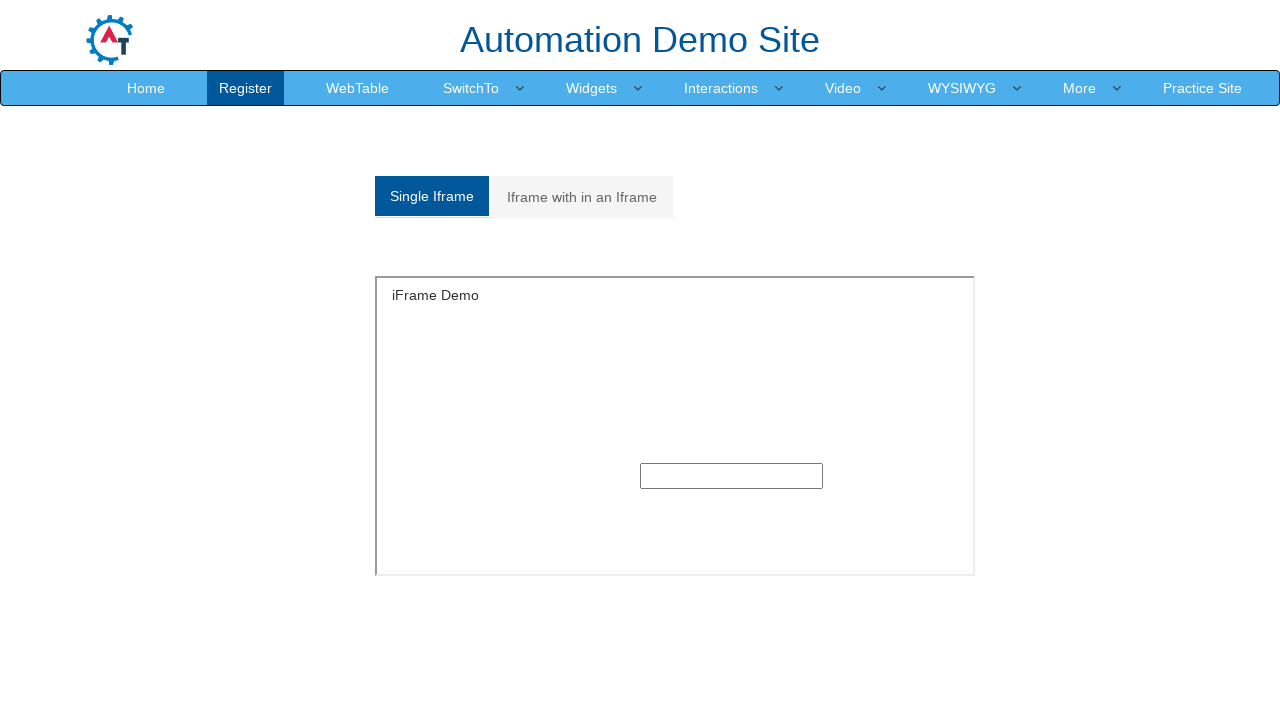

Located iframe with id 'singleframe'
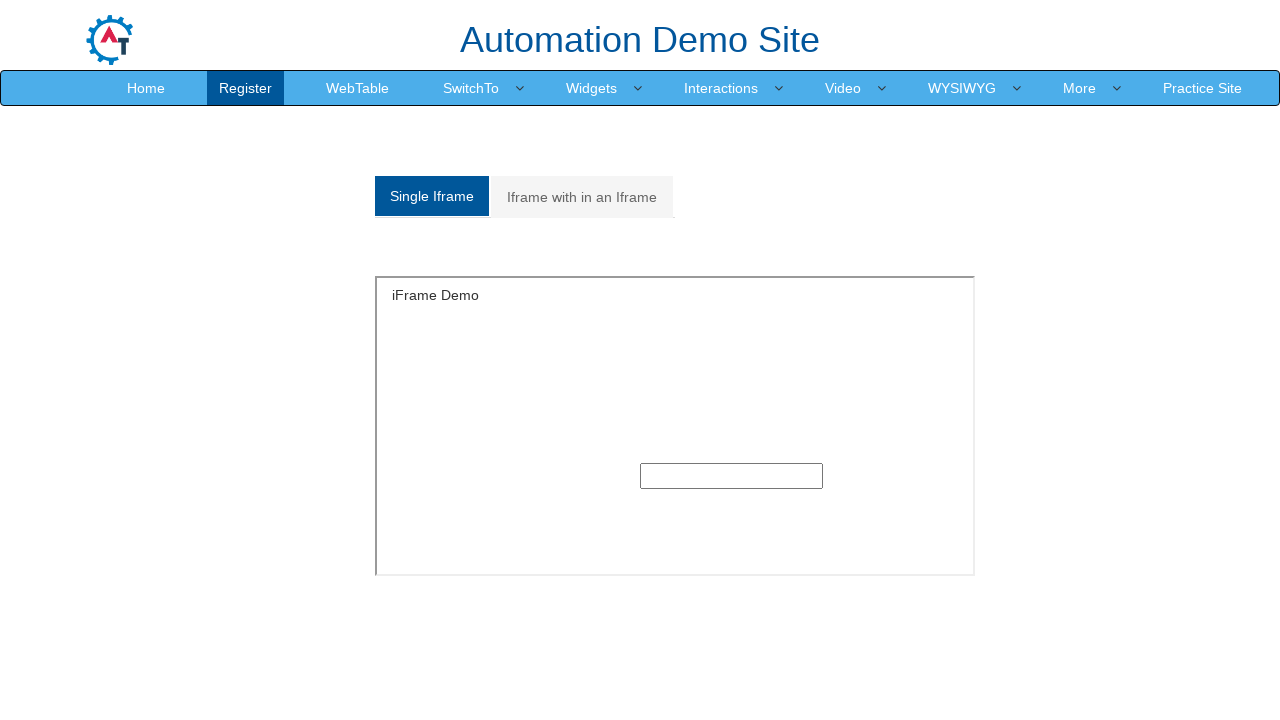

Entered 'Vivek' into text input field within the iframe on iframe#singleframe >> internal:control=enter-frame >> input[type='text']
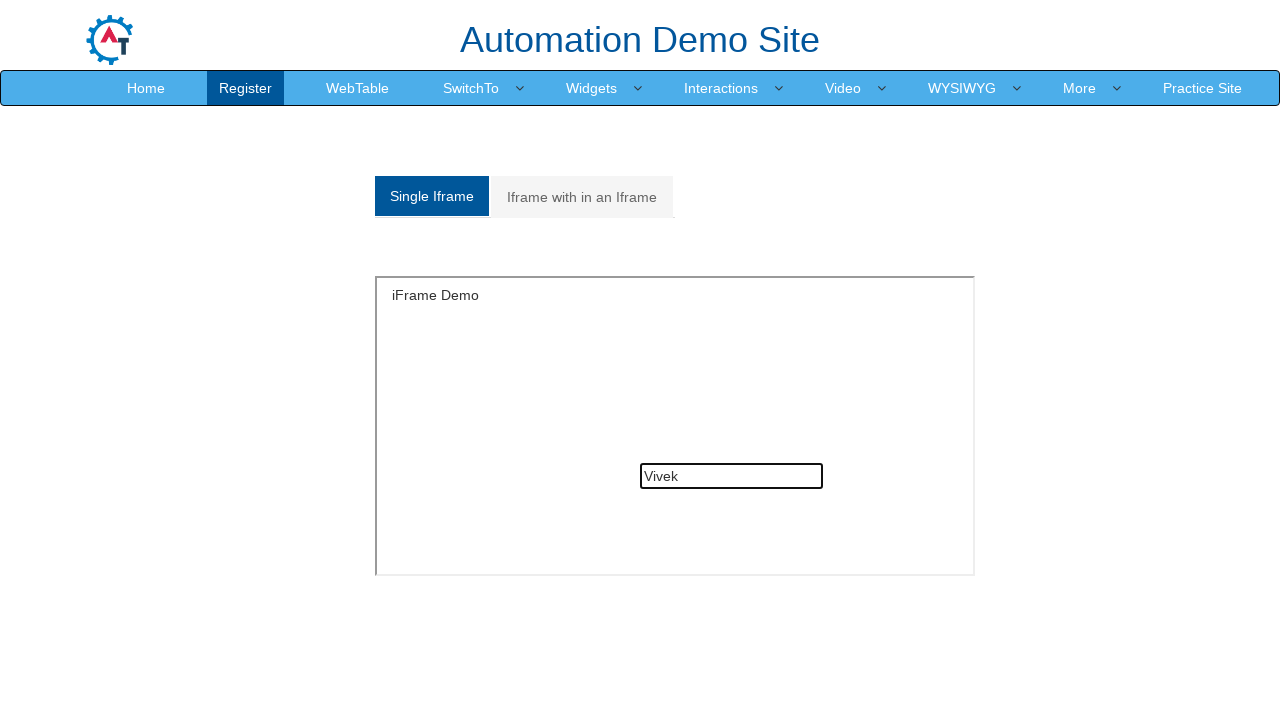

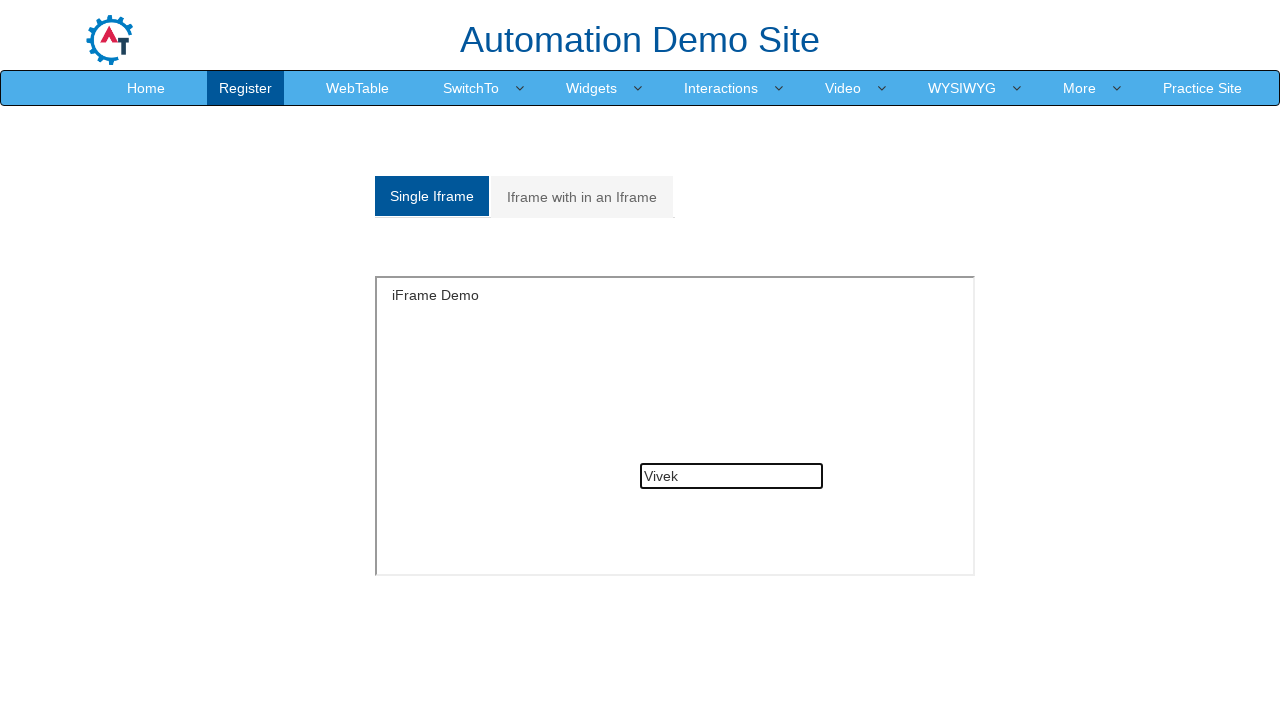